Navigates to a college application form page and manipulates browser window states (maximize, minimize, fullscreen)

Starting URL: http://bangalorecitycollege.org/application-form.html

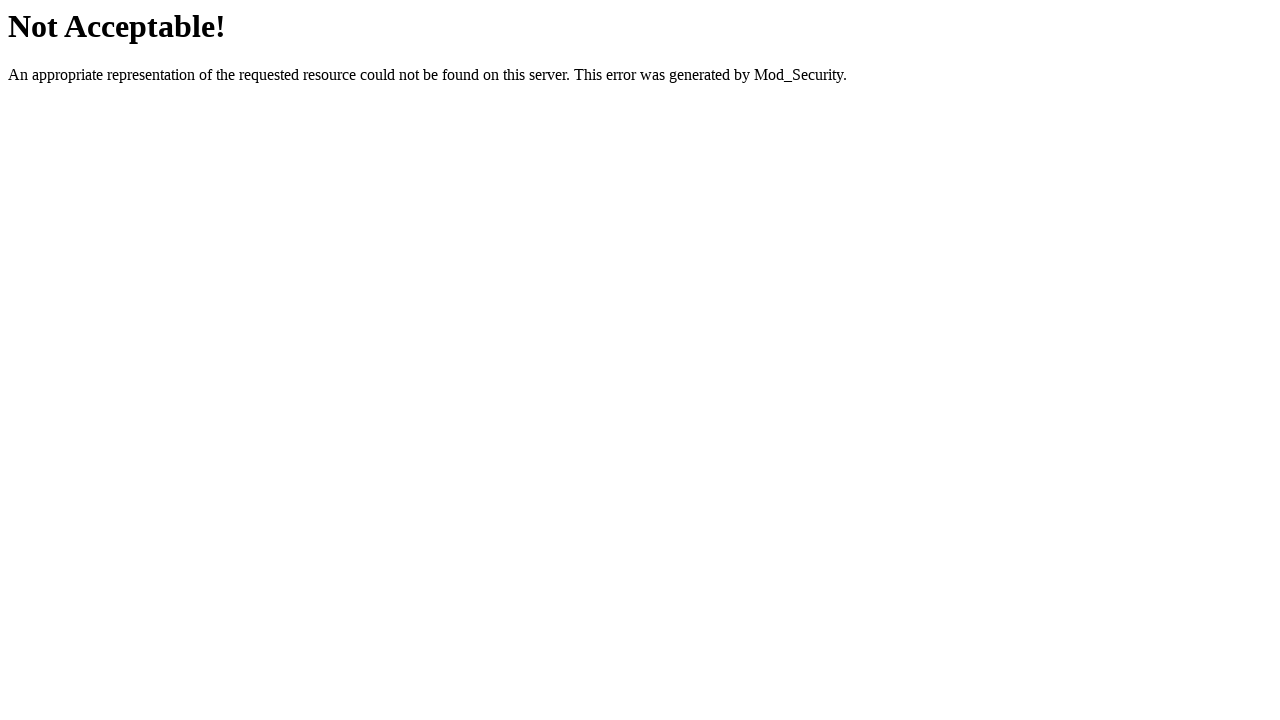

Navigated to Bangalore City College application form page
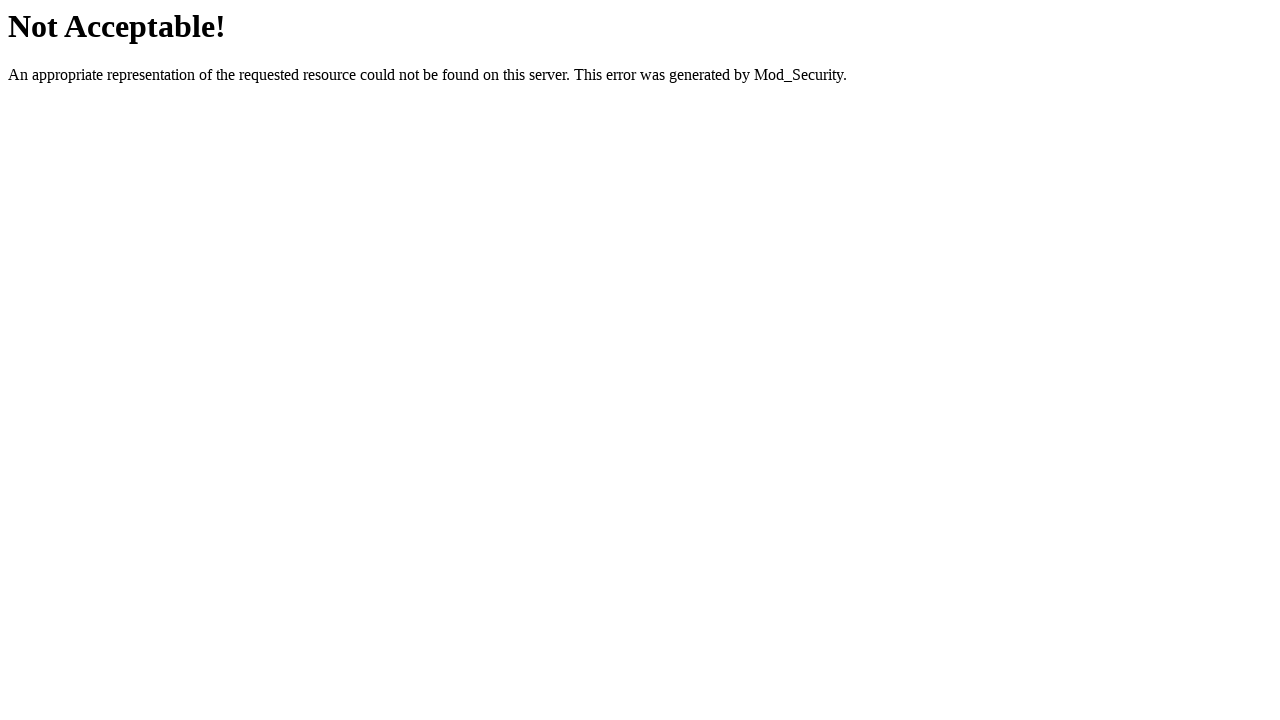

Maximized browser window to 1920x1080
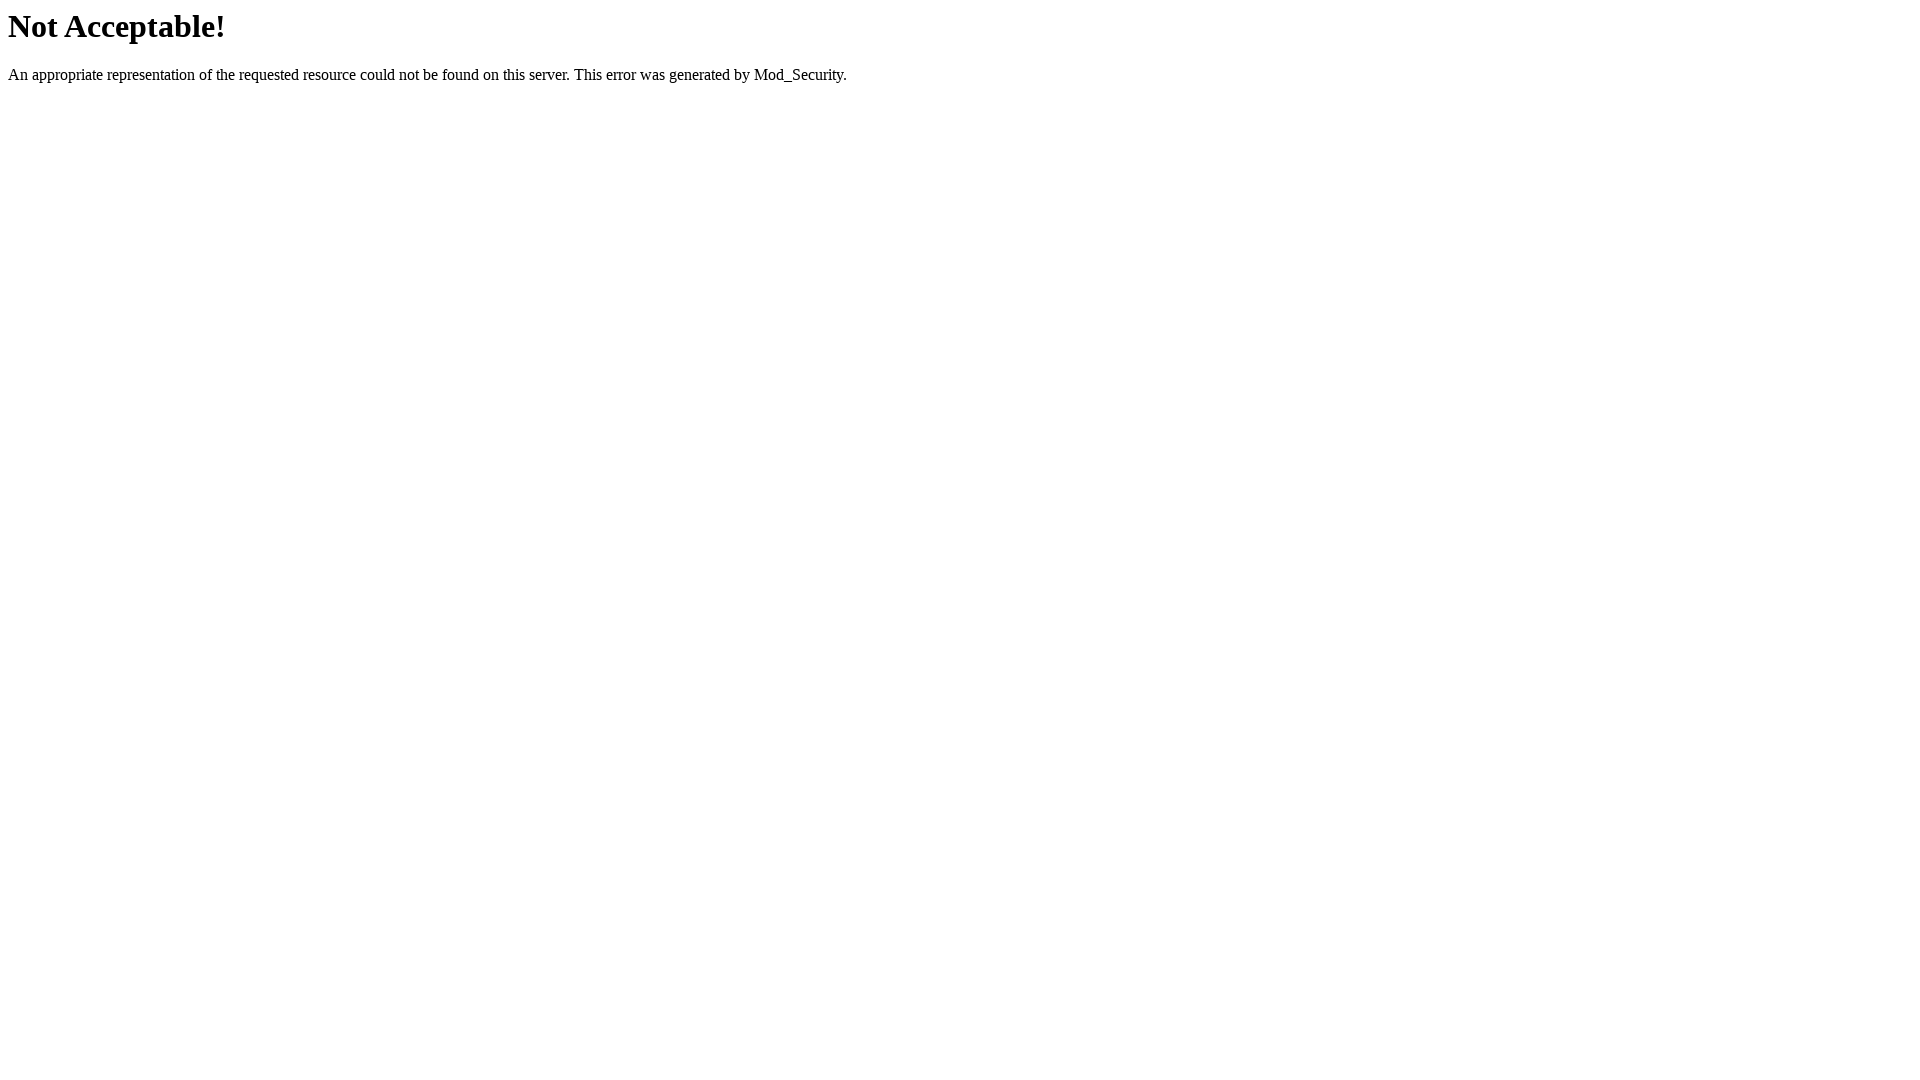

Minimized browser window simulation to 800x600
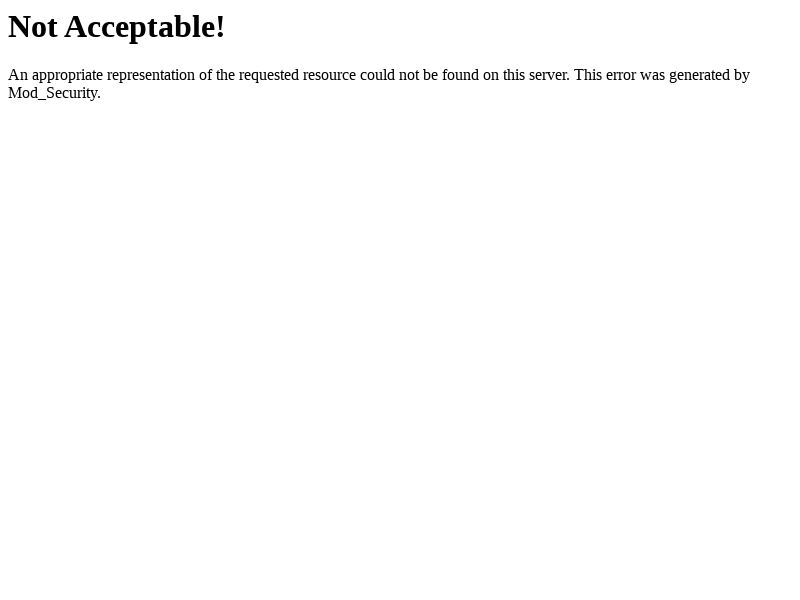

Set browser to fullscreen viewport 1920x1080
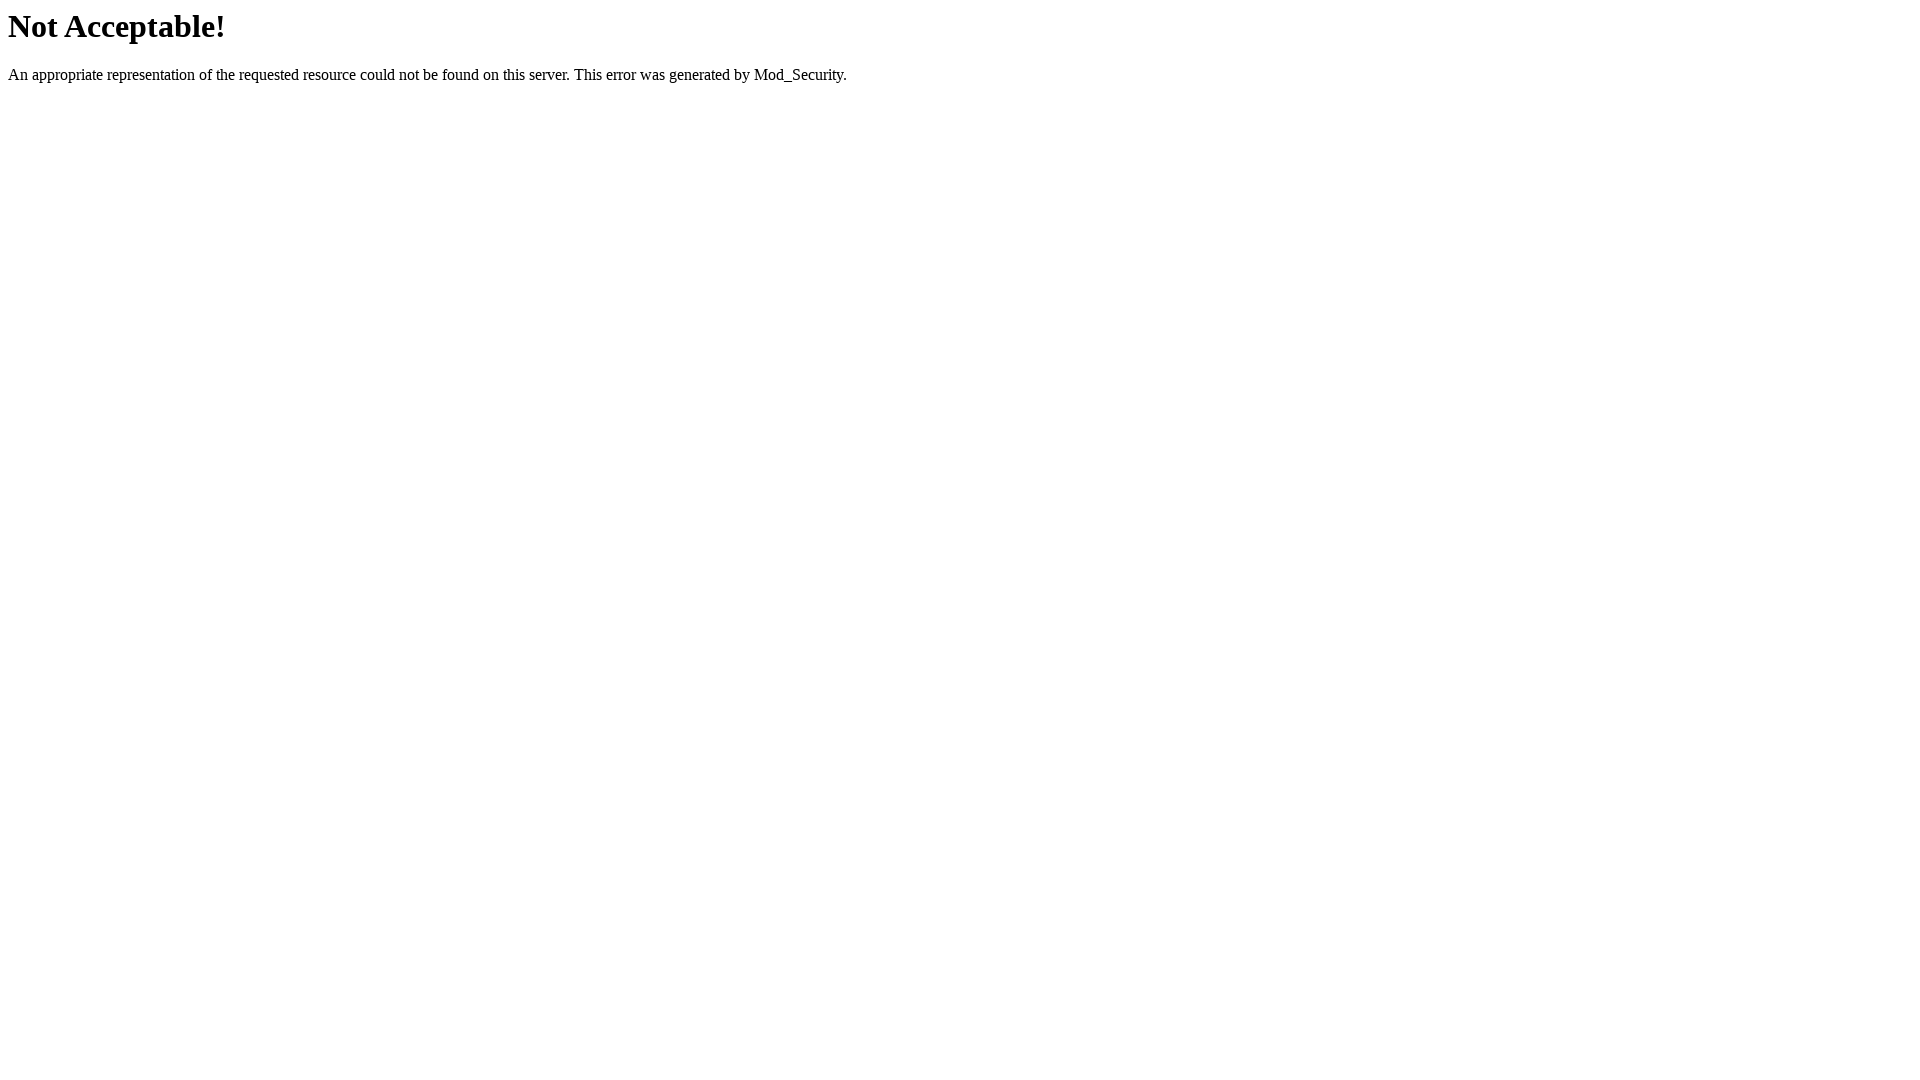

Page fully loaded - network idle state reached
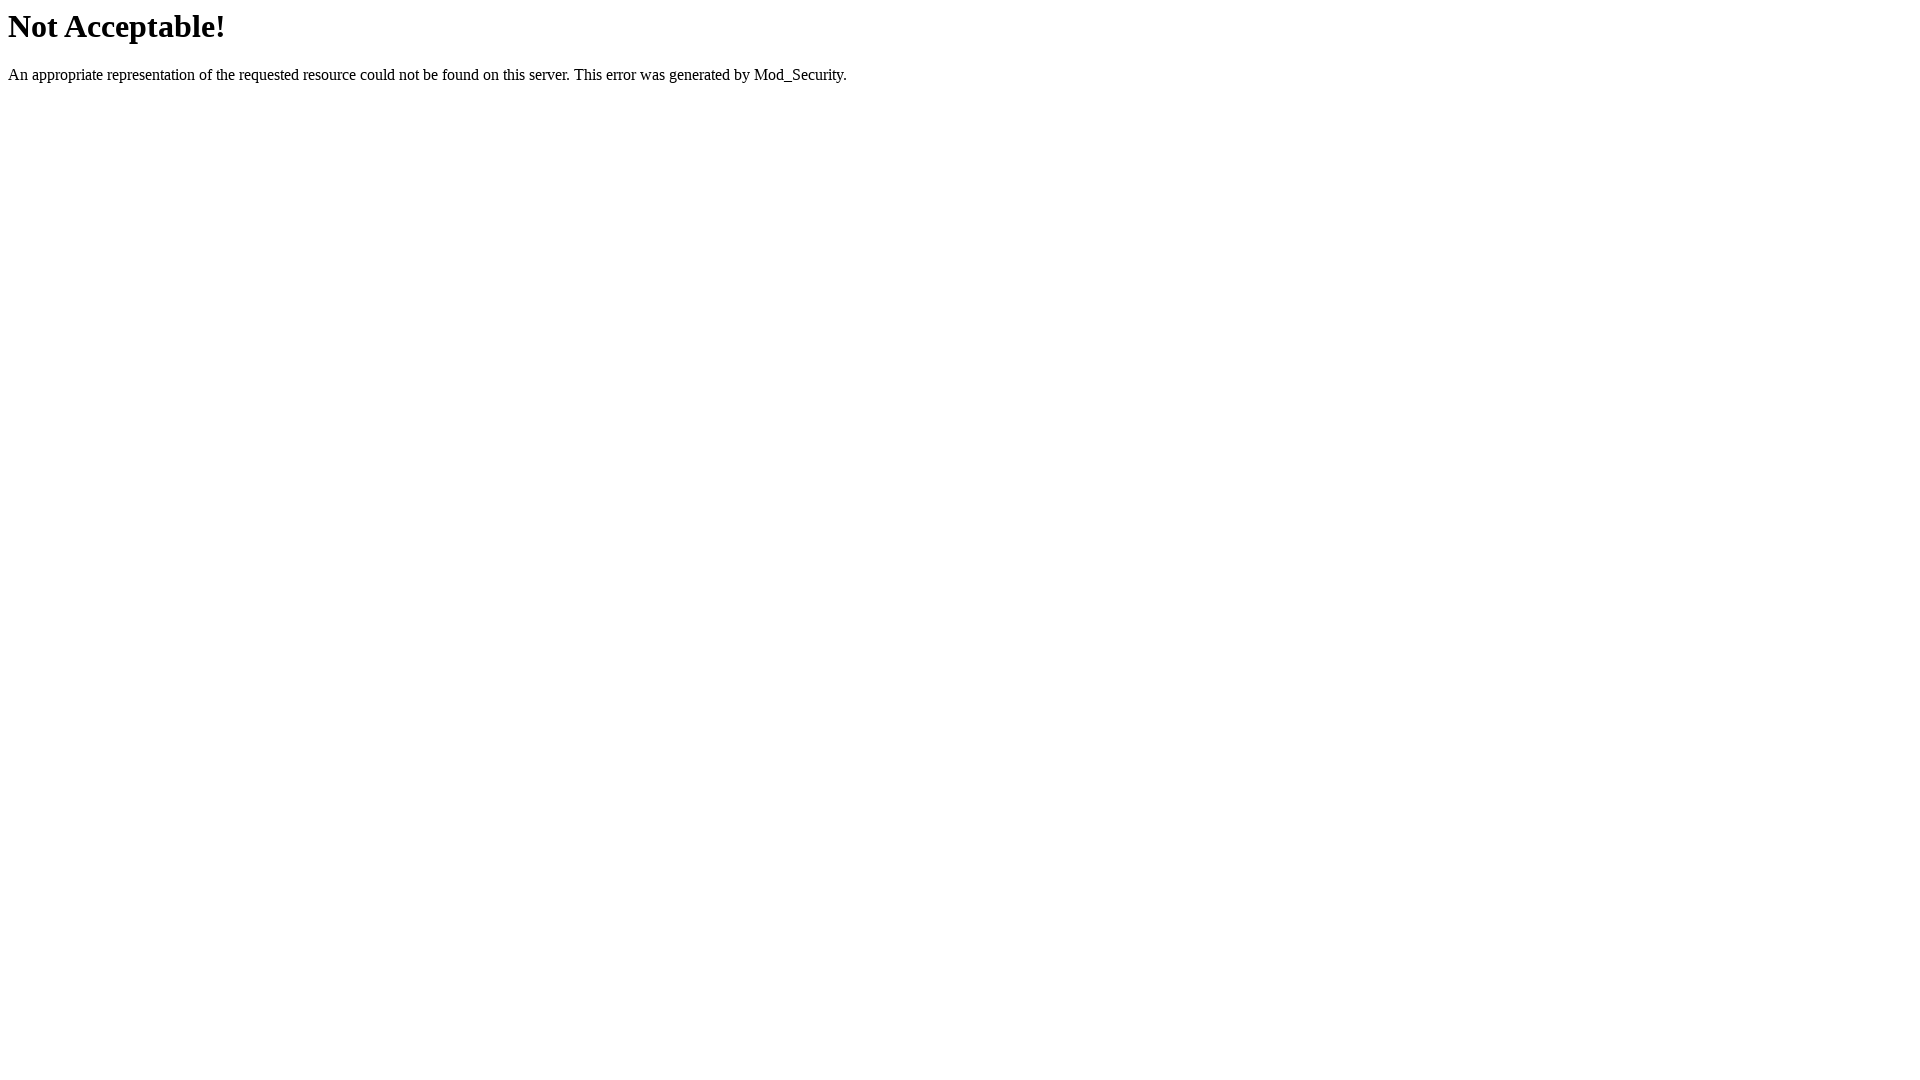

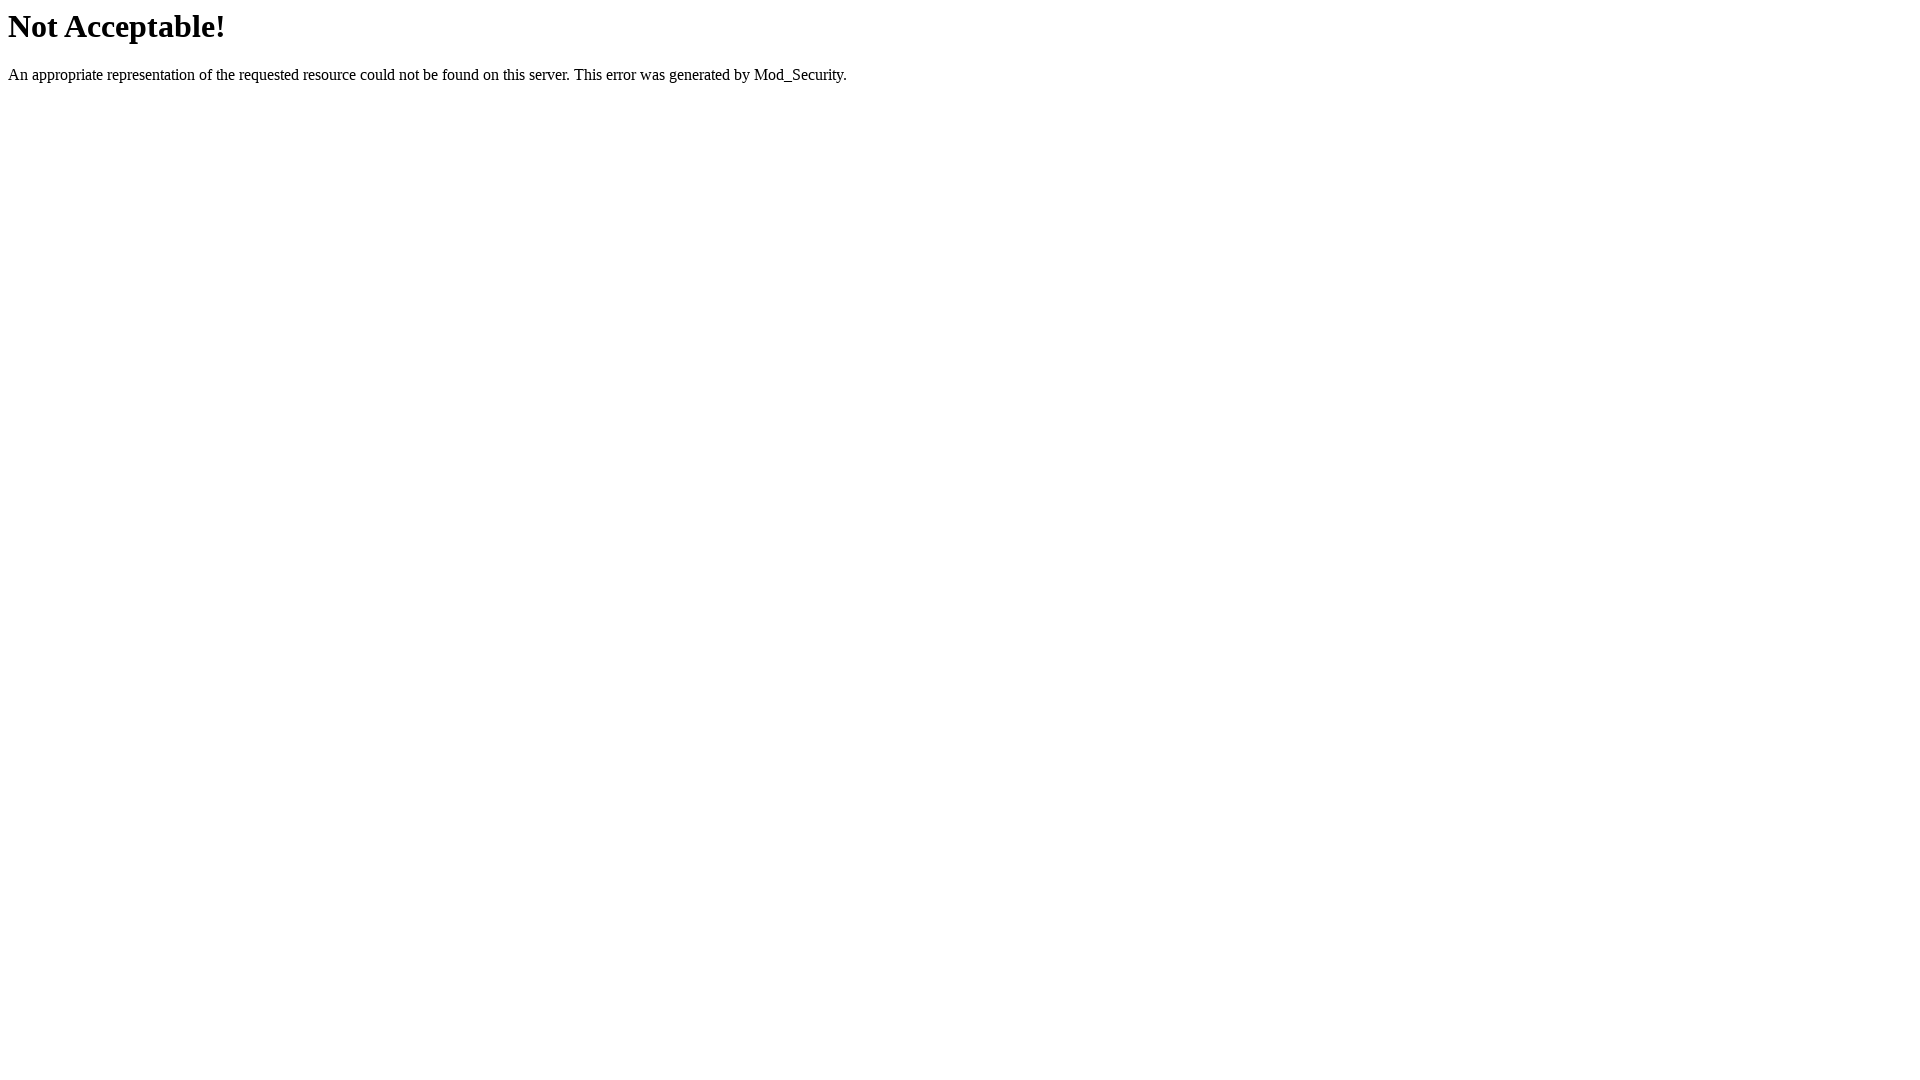